Tests error handling by navigating to a non-existent page and verifying the application handles 404 errors gracefully

Starting URL: https://magic-league.preview.emergentagent.com/nonexistent-page

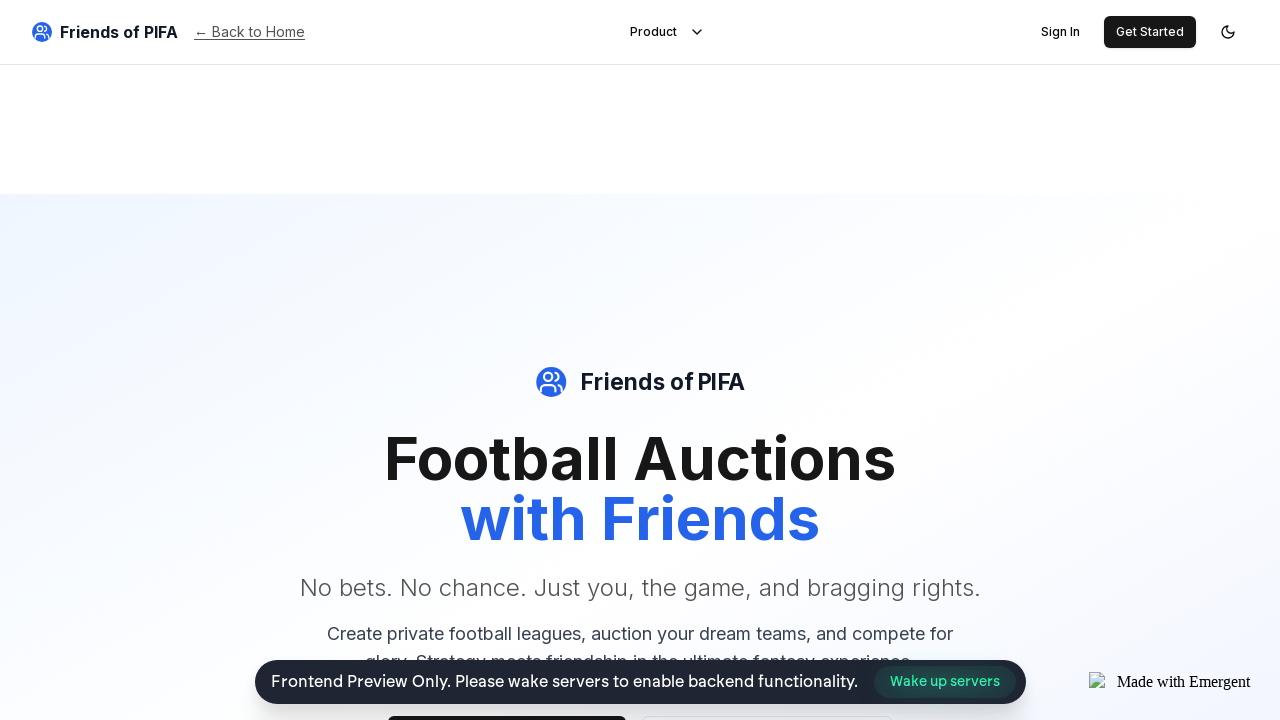

Waited for network to be idle on 404 page
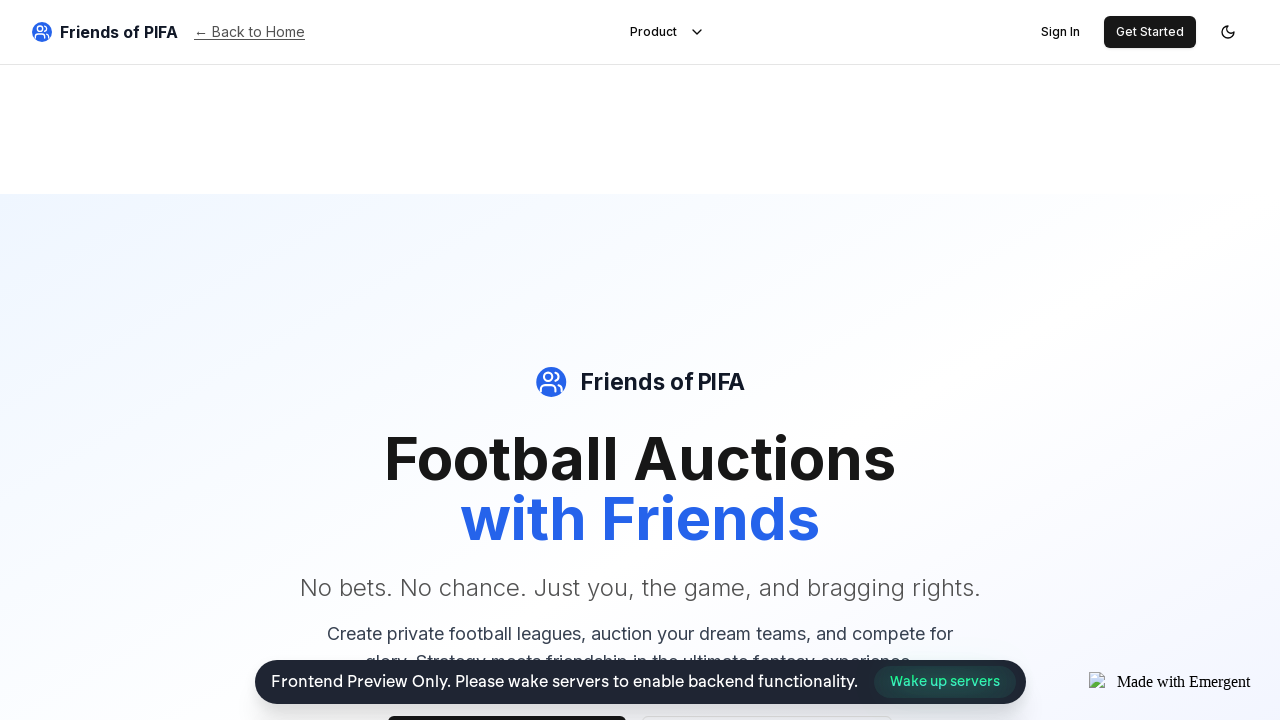

Retrieved body text content from 404 page
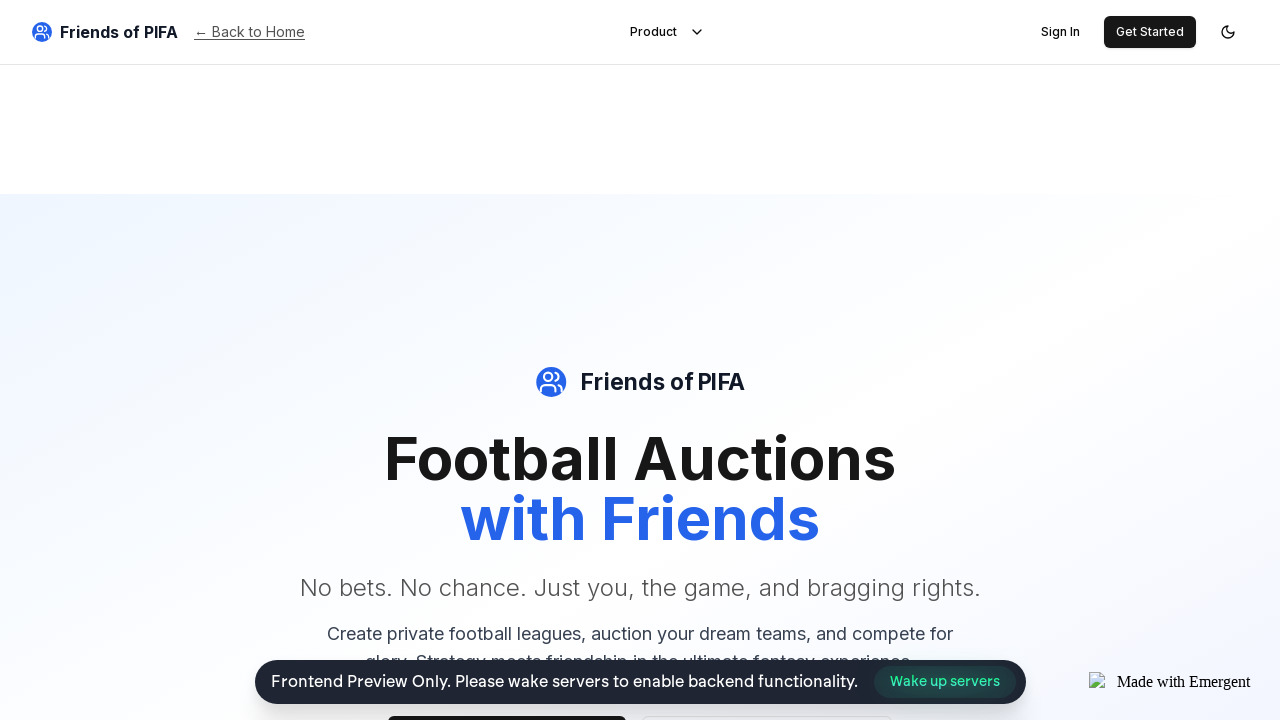

Checked for 404 error indicators in page content
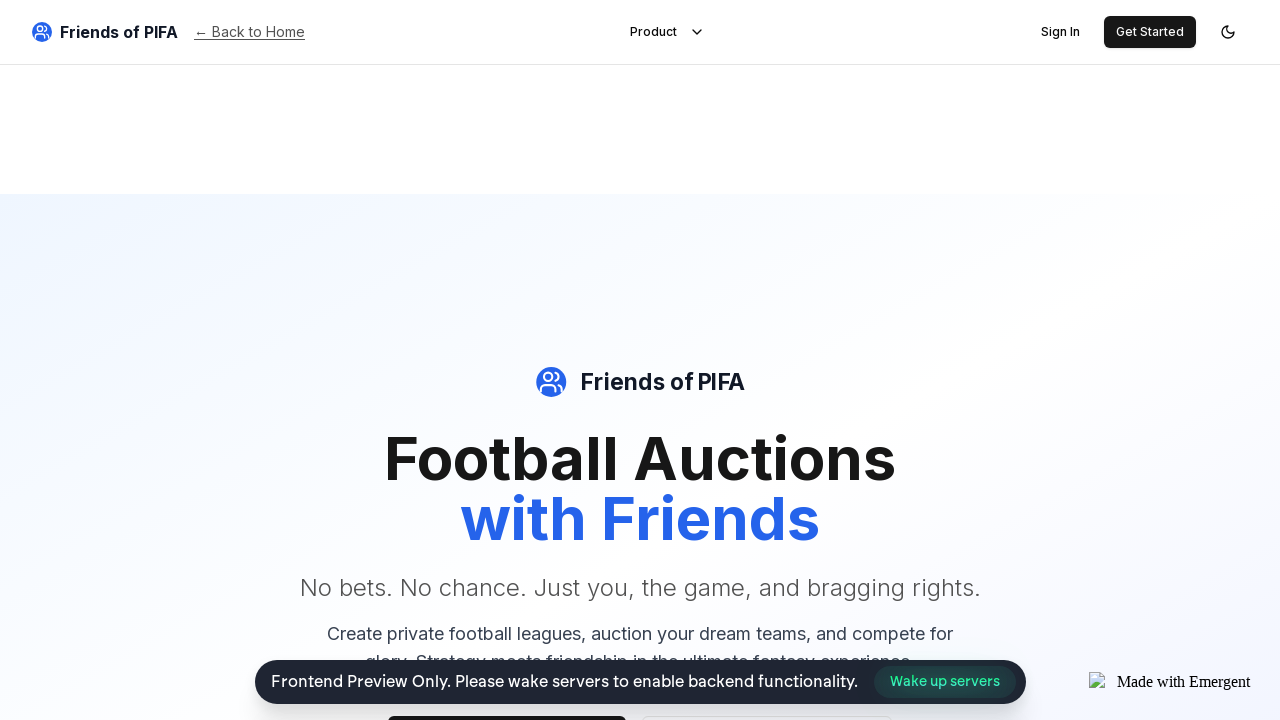

Navigated back to main application page
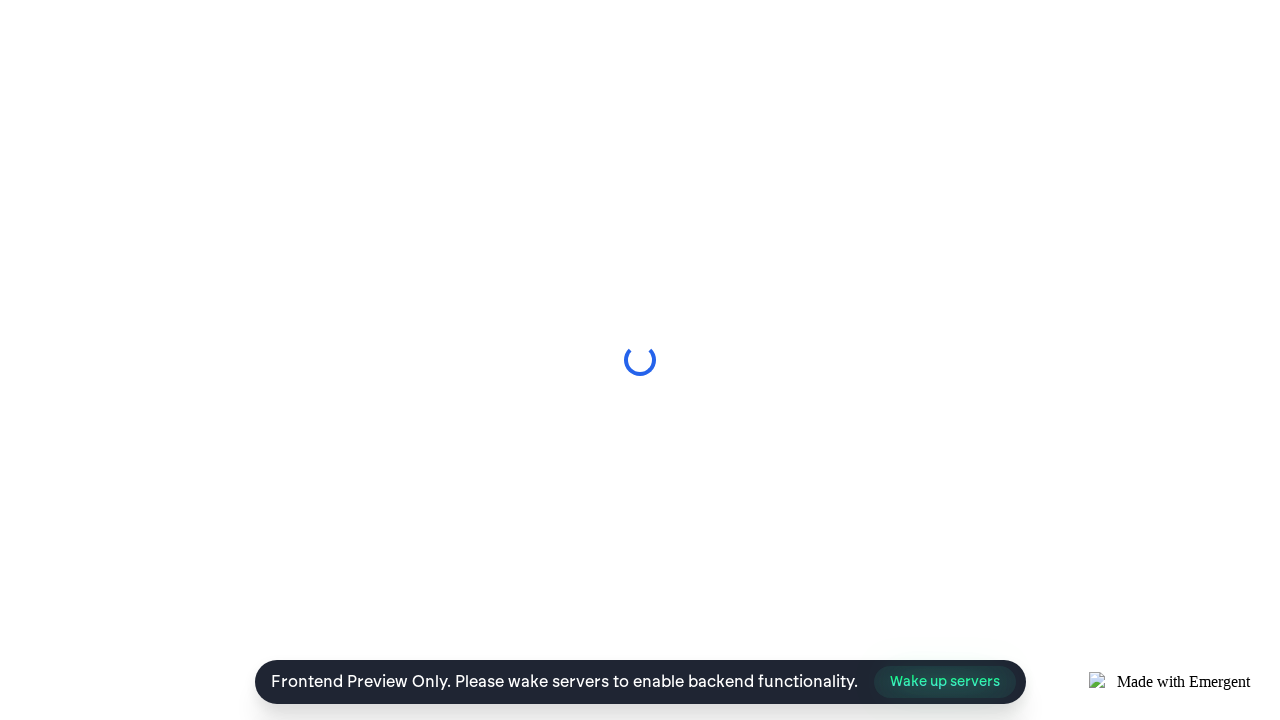

Waited for network to be idle on main page
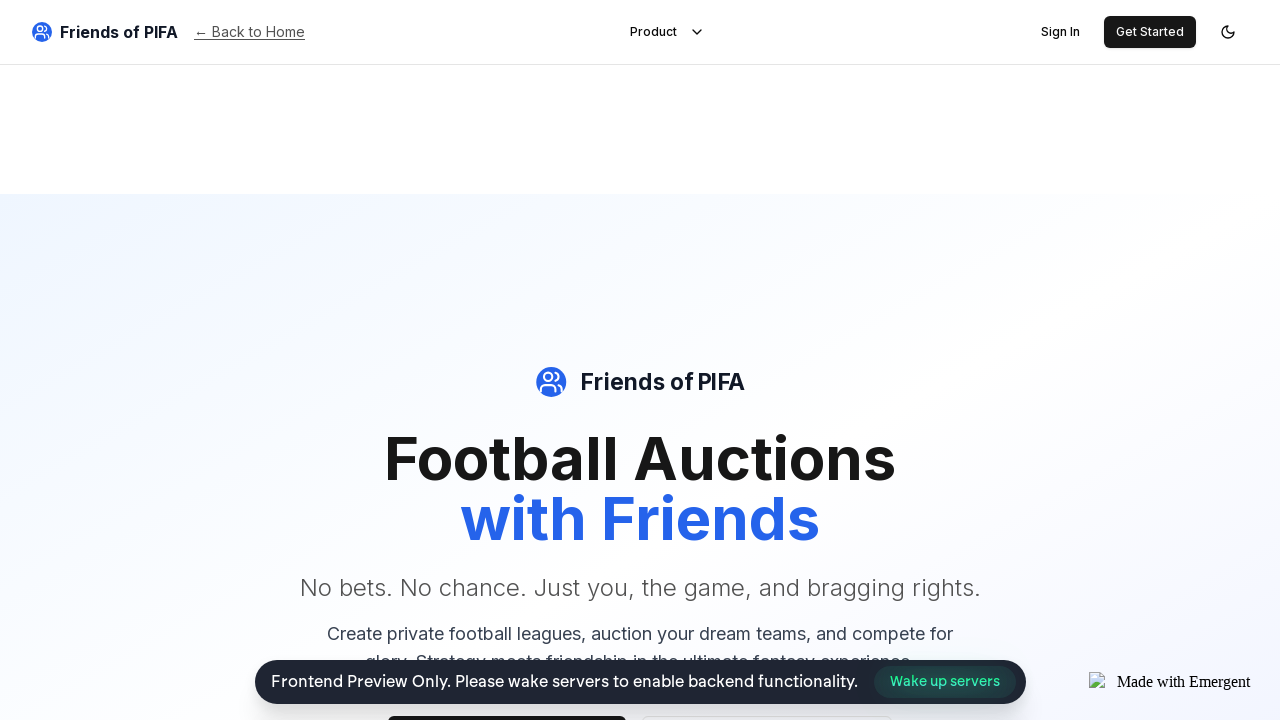

Verified main page body is visible after recovery
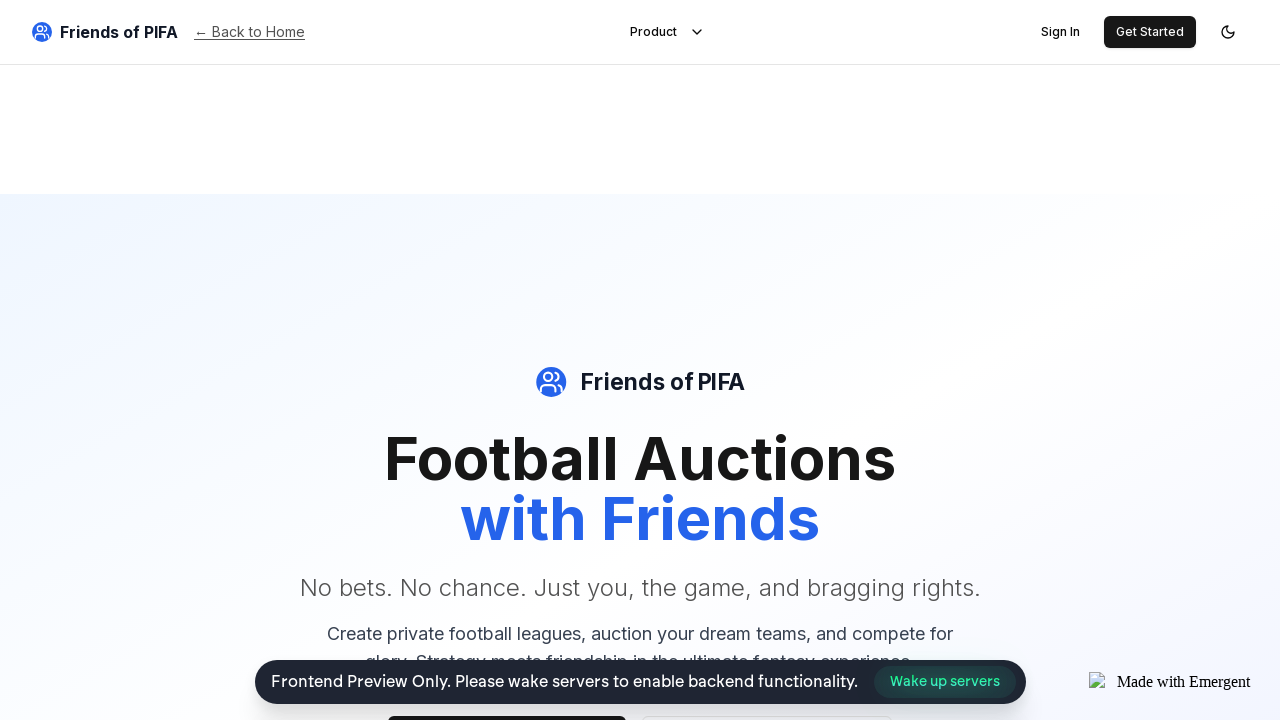

Asserted that application handles 404 errors gracefully
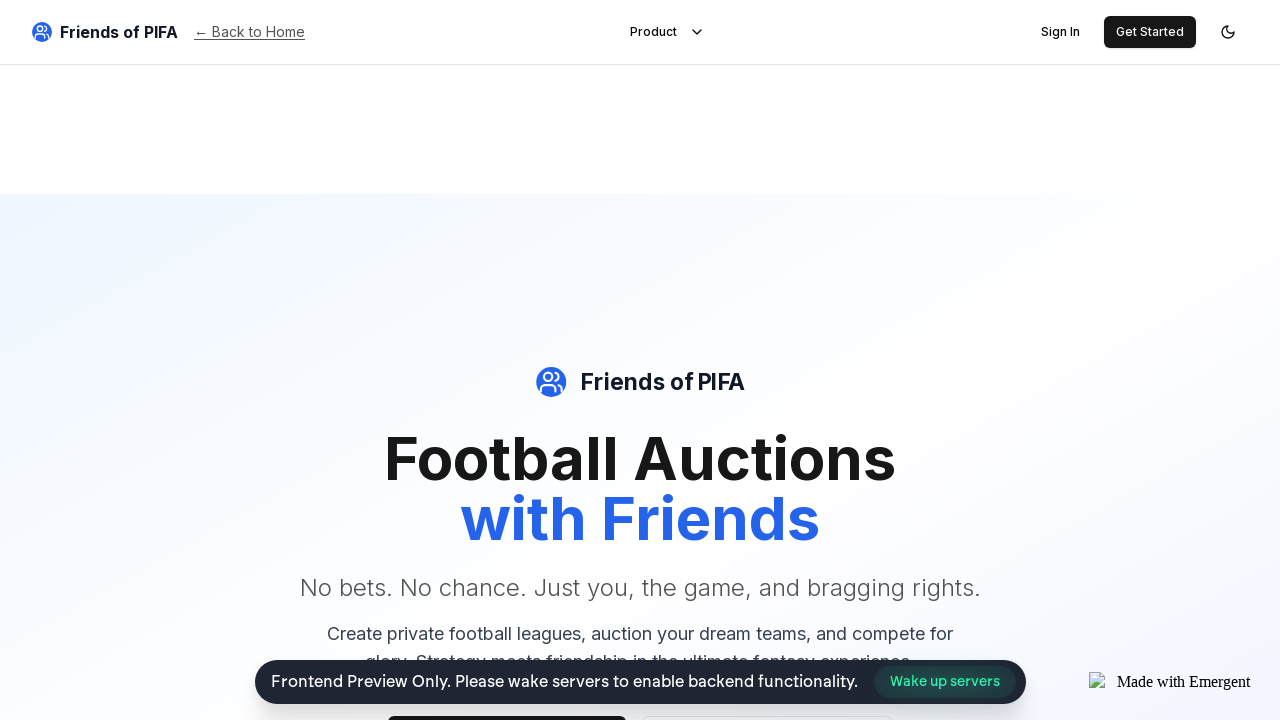

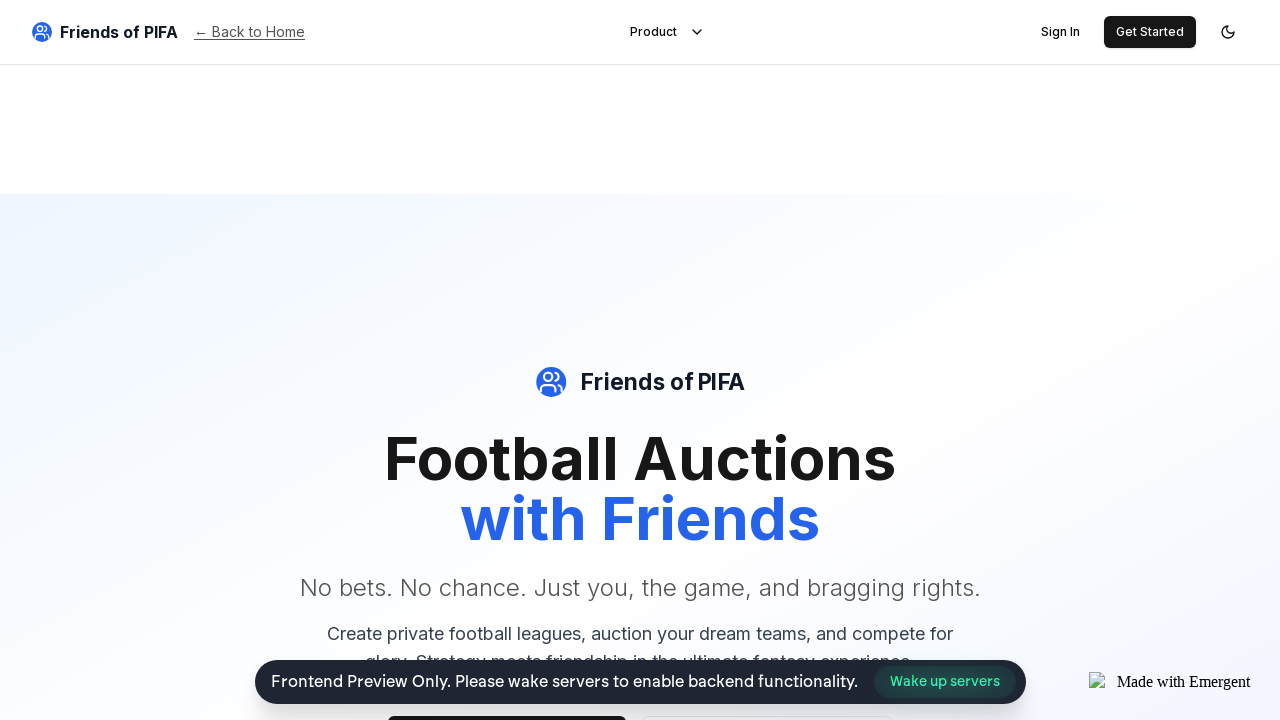